Navigates to WebdriverIO homepage and verifies the subtitle text is displayed

Starting URL: https://webdriver.io

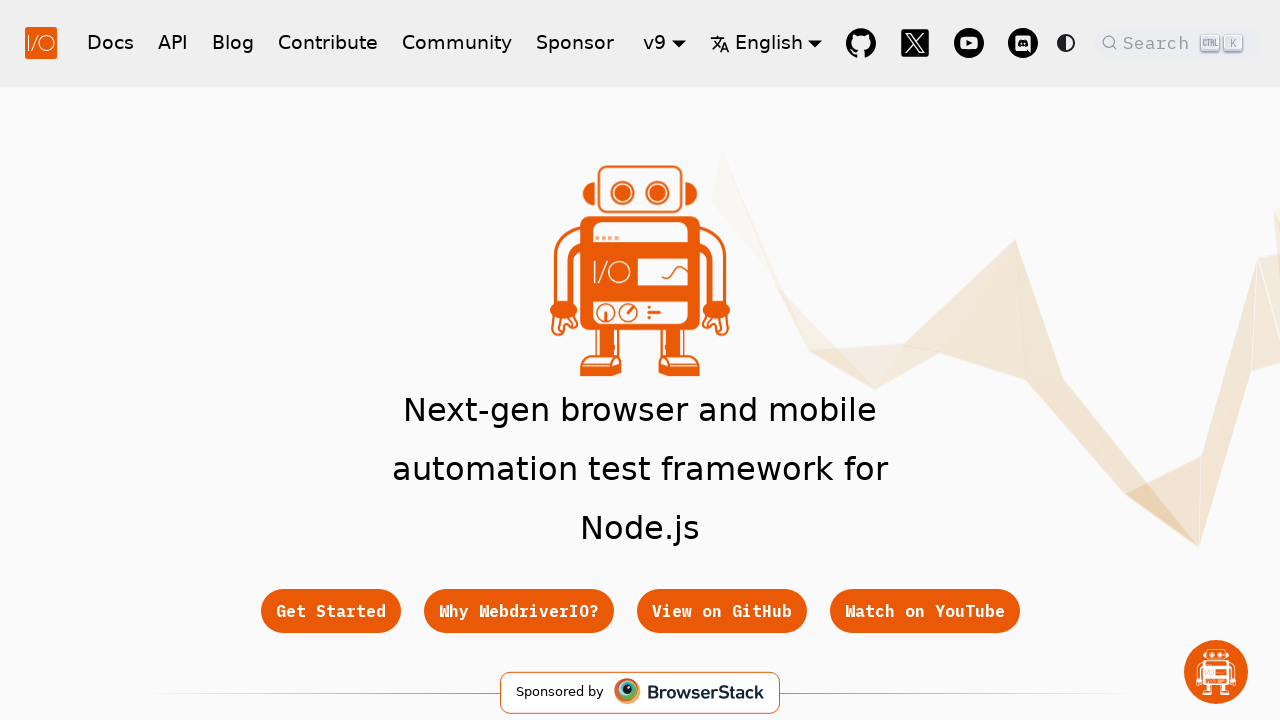

Waited for subtitle element to be present
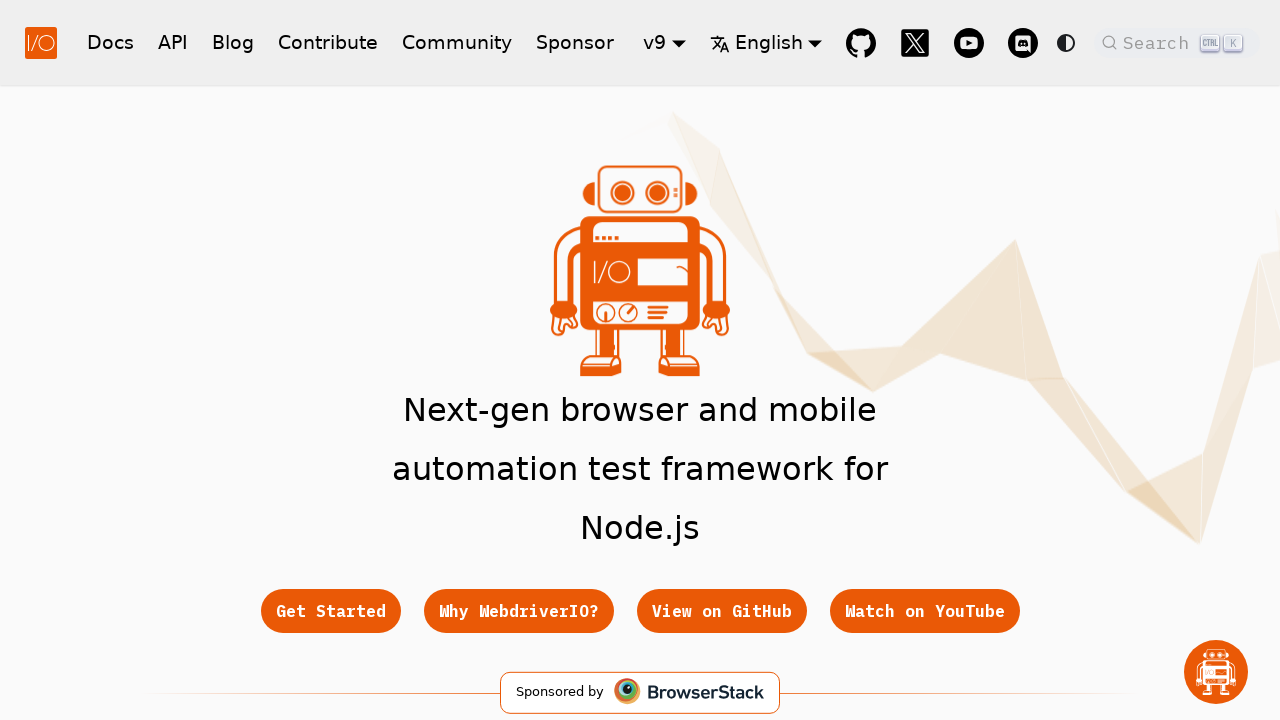

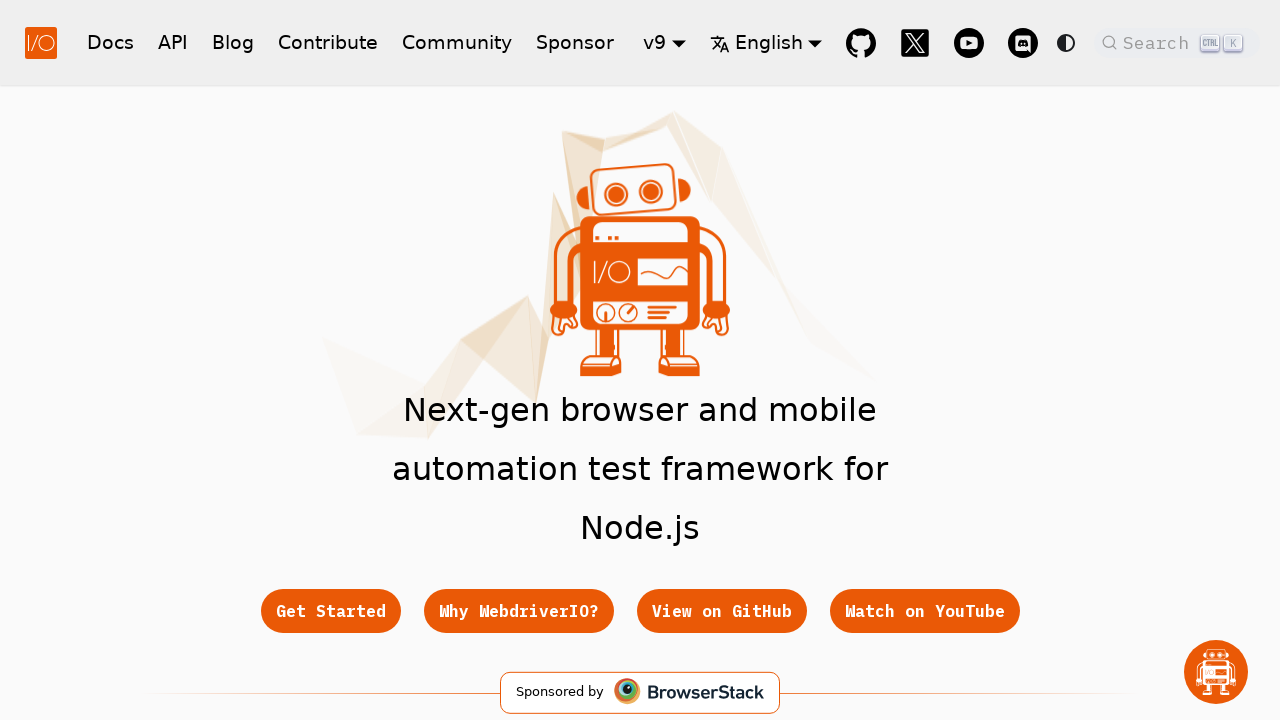